Tests un-marking items as complete by unchecking their toggle boxes

Starting URL: https://demo.playwright.dev/todomvc

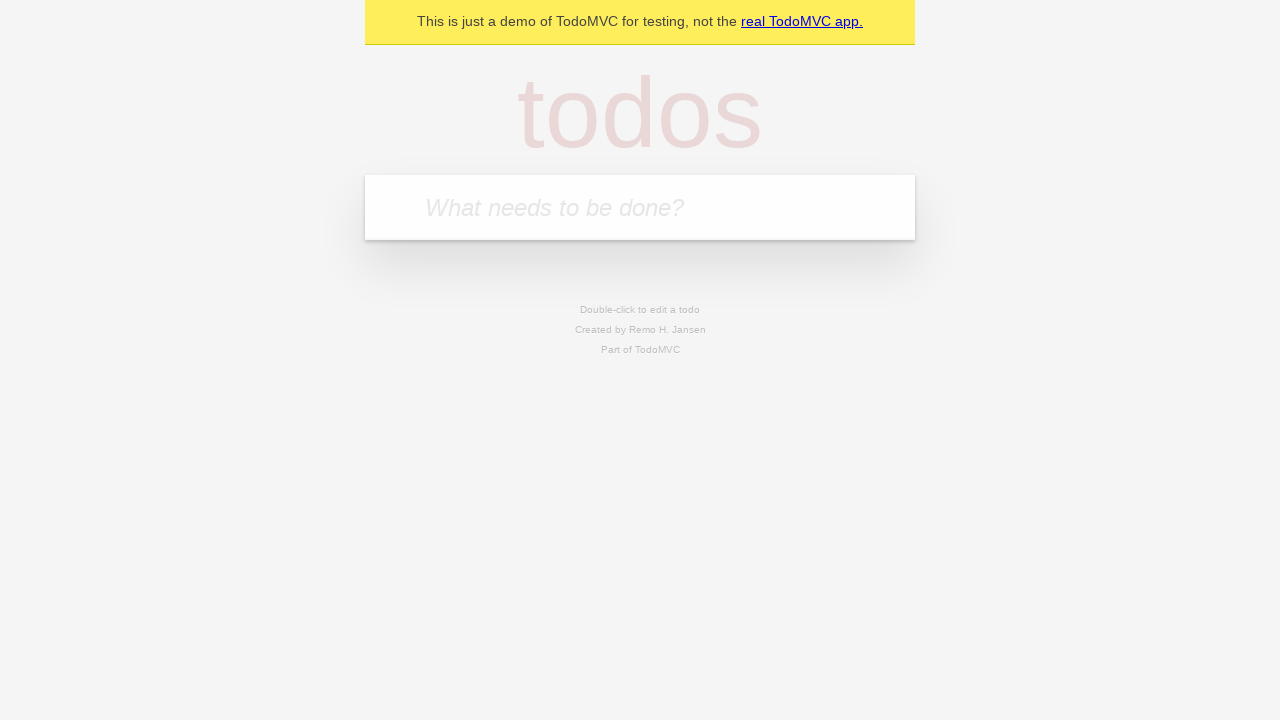

Filled new todo input with 'buy some cheese' on .new-todo
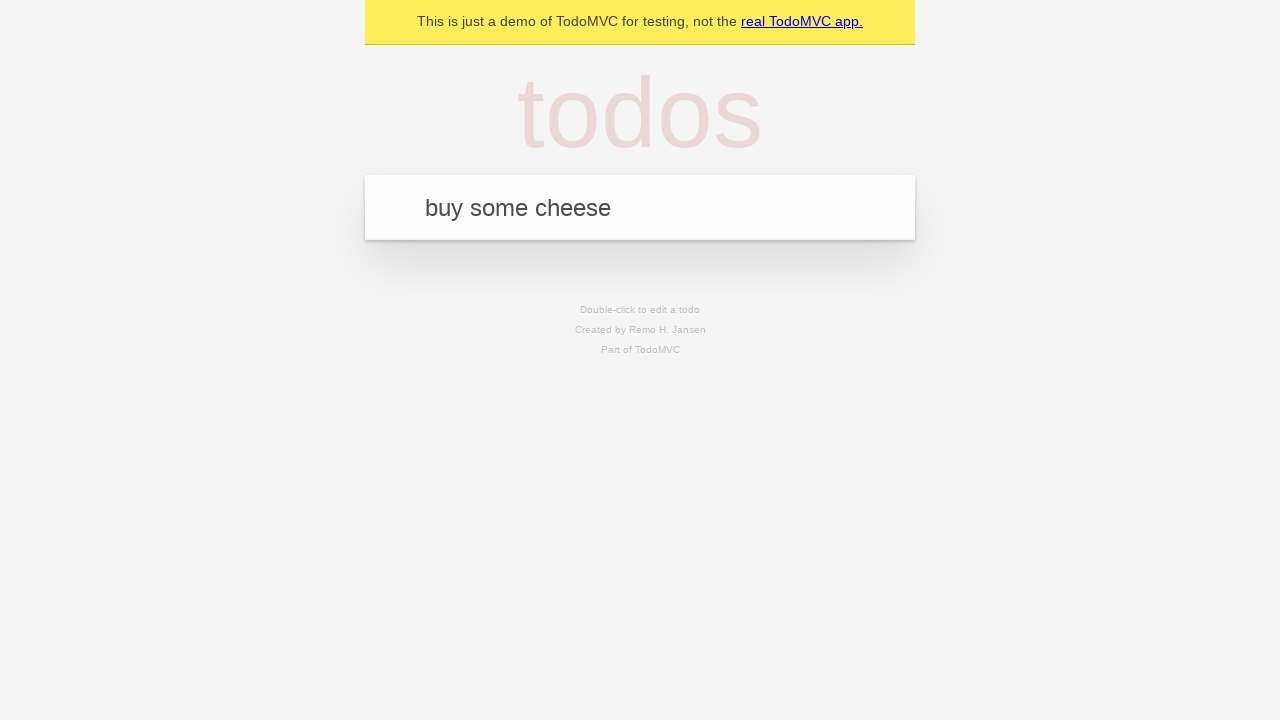

Pressed Enter to create first todo item on .new-todo
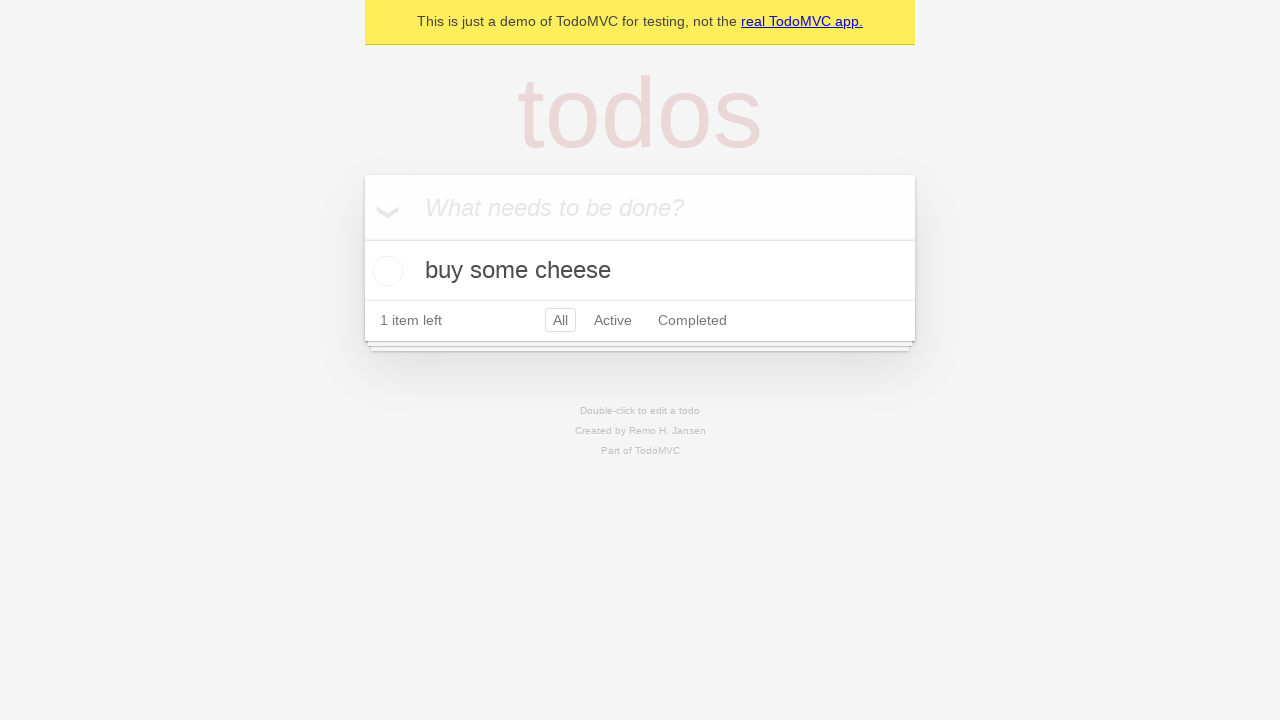

Filled new todo input with 'feed the cat' on .new-todo
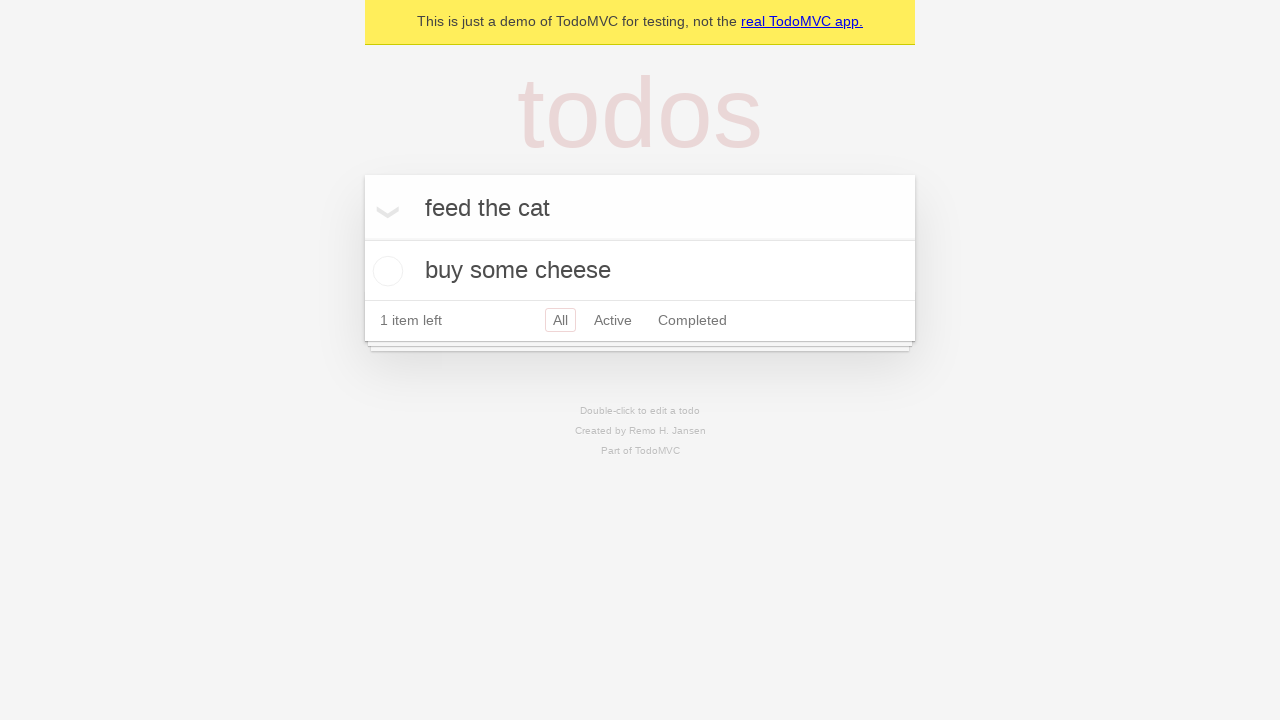

Pressed Enter to create second todo item on .new-todo
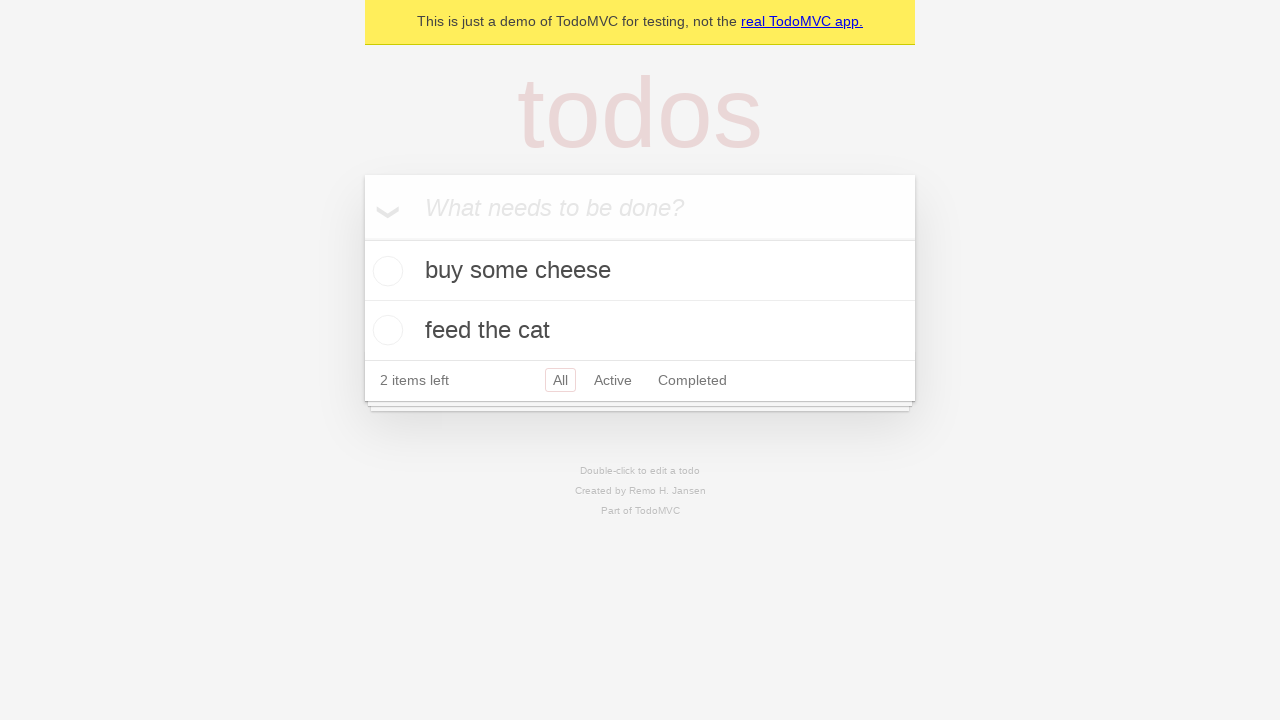

Checked toggle box for first todo item to mark as complete at (385, 271) on .todo-list li >> nth=0 >> .toggle
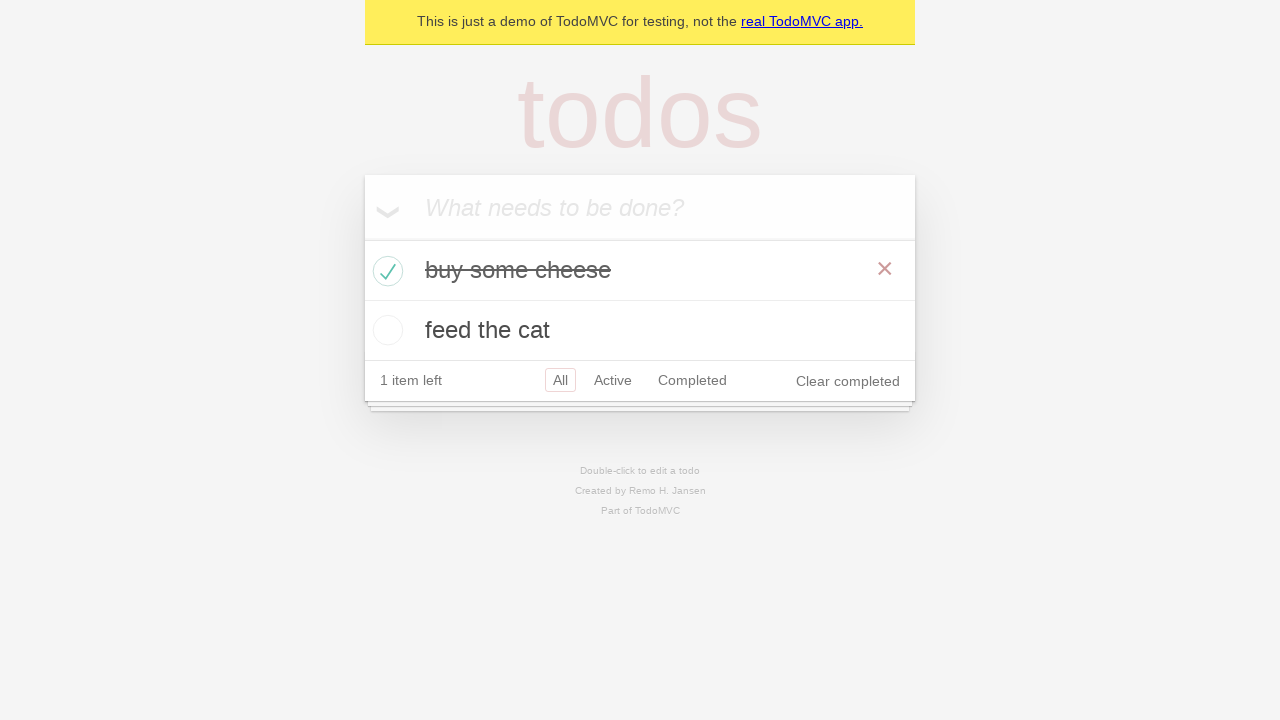

Unchecked toggle box for first todo item to mark as incomplete at (385, 271) on .todo-list li >> nth=0 >> .toggle
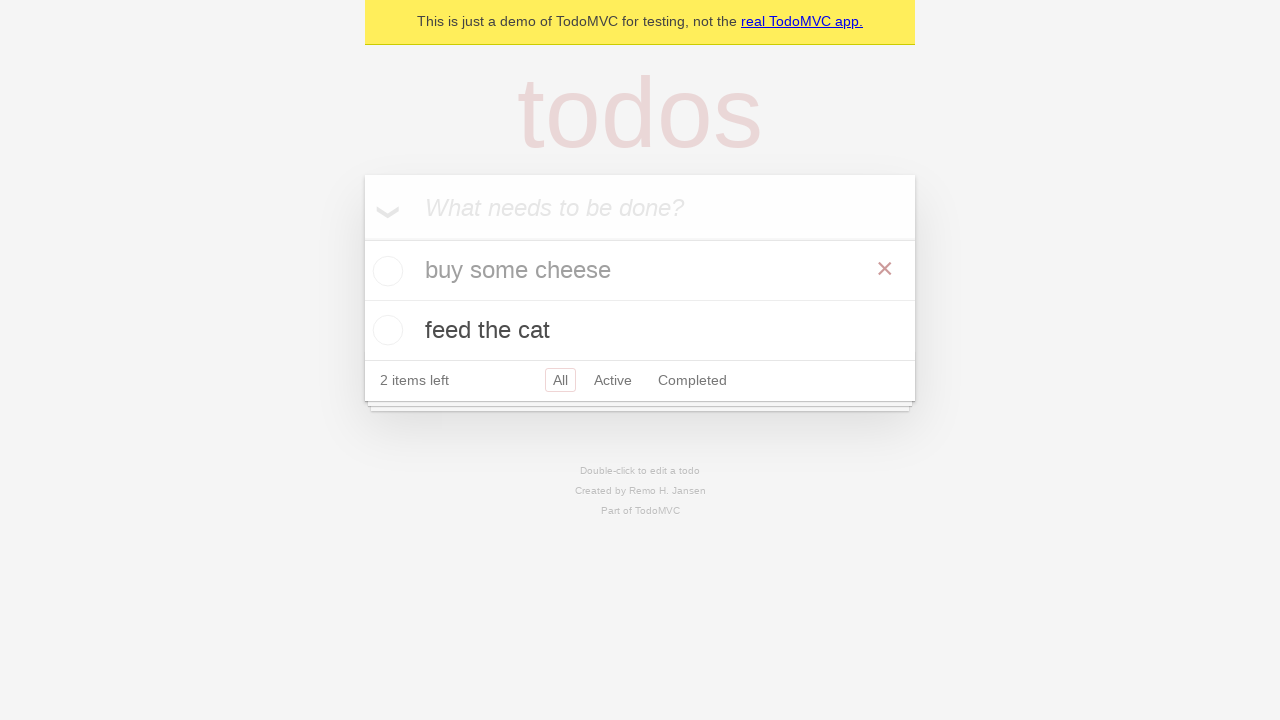

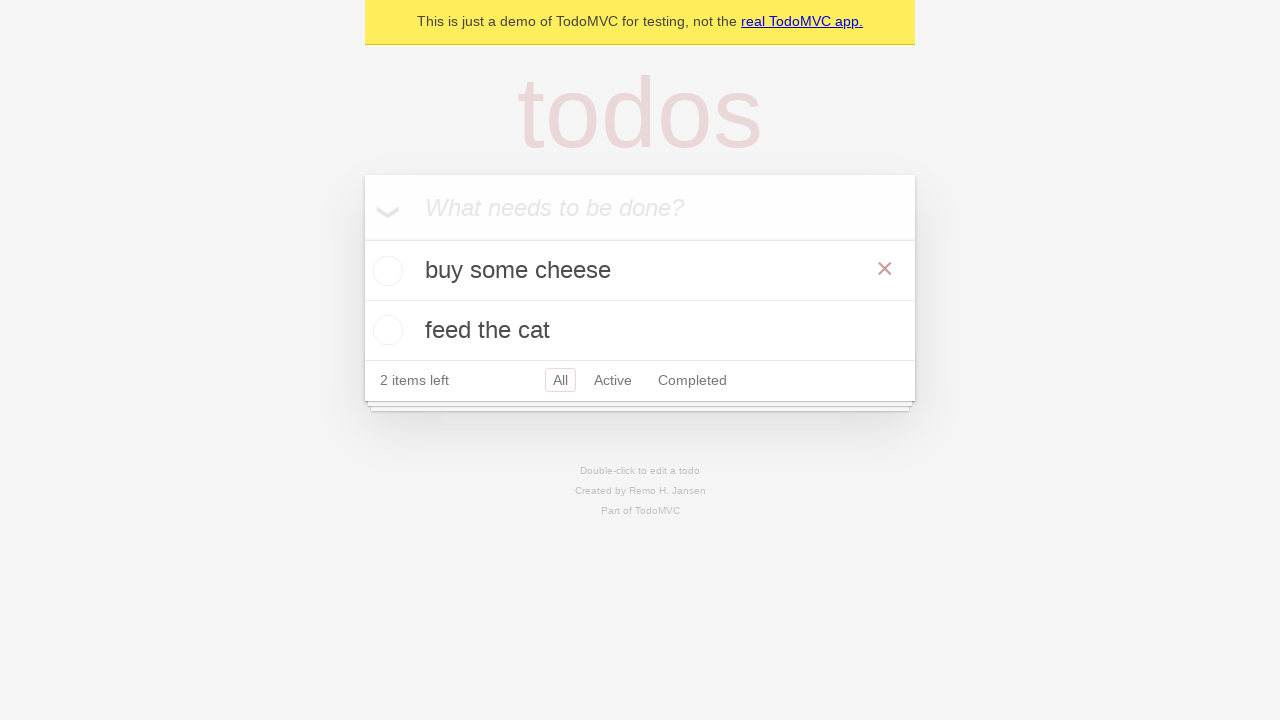